Tests web table interaction on a practice page by locating the table element and verifying its structure (rows and columns) and content accessibility.

Starting URL: https://rahulshettyacademy.com/AutomationPractice/

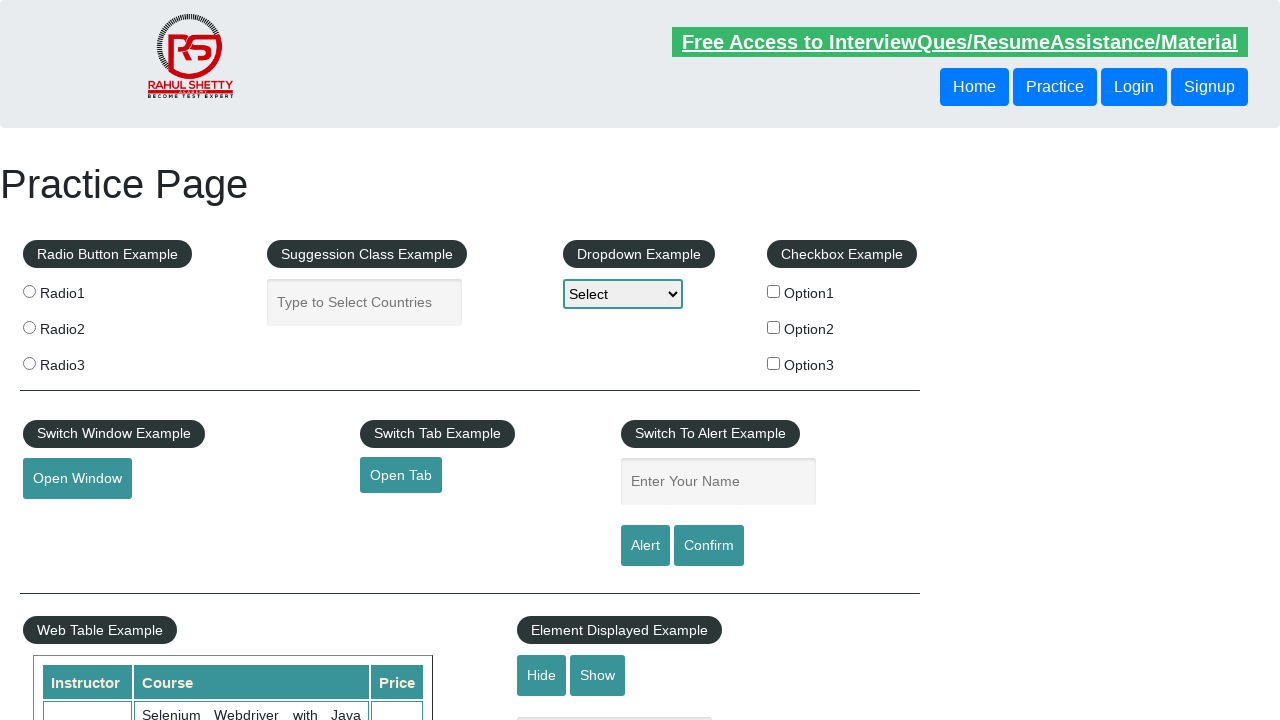

Waited for product table element to be present
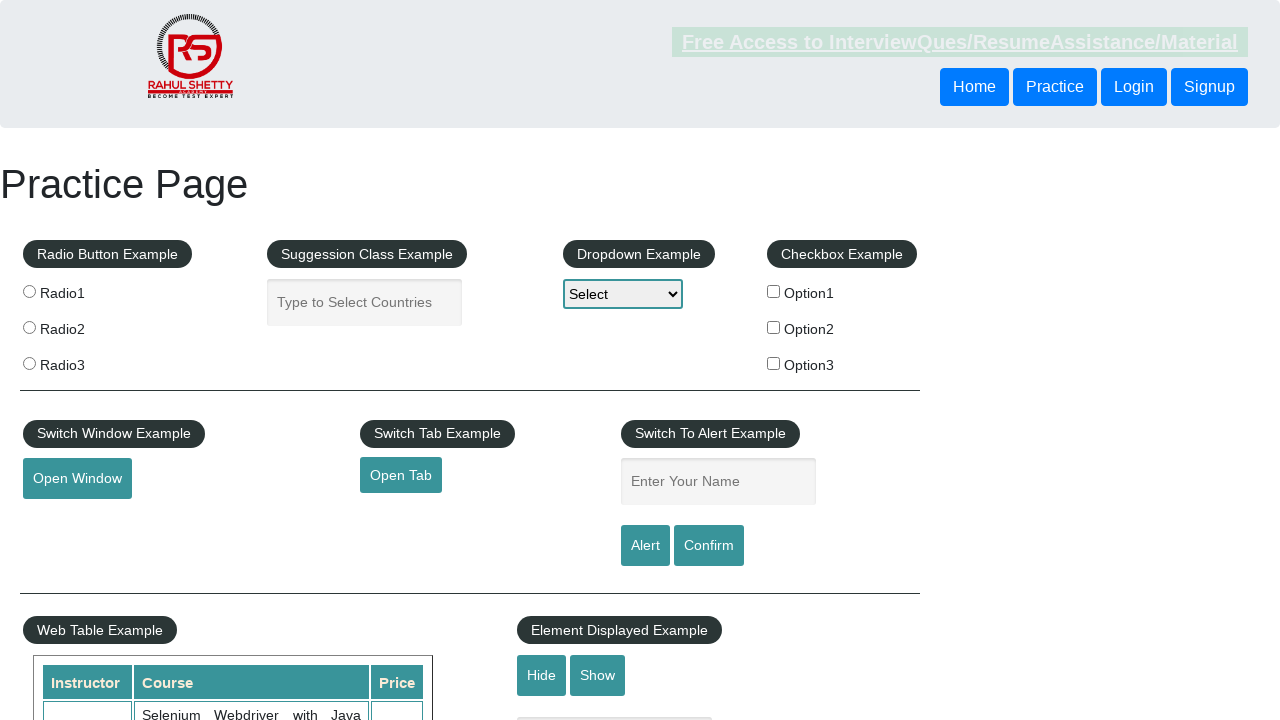

Located product table element
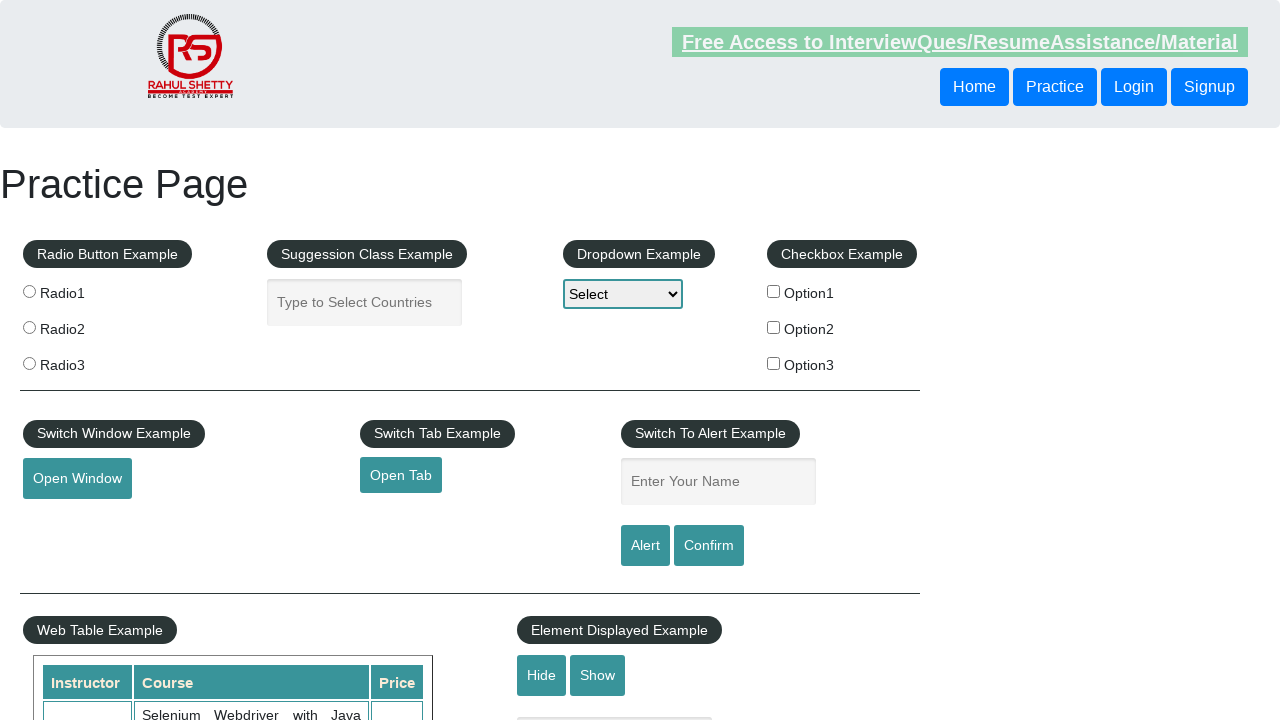

Located all table rows
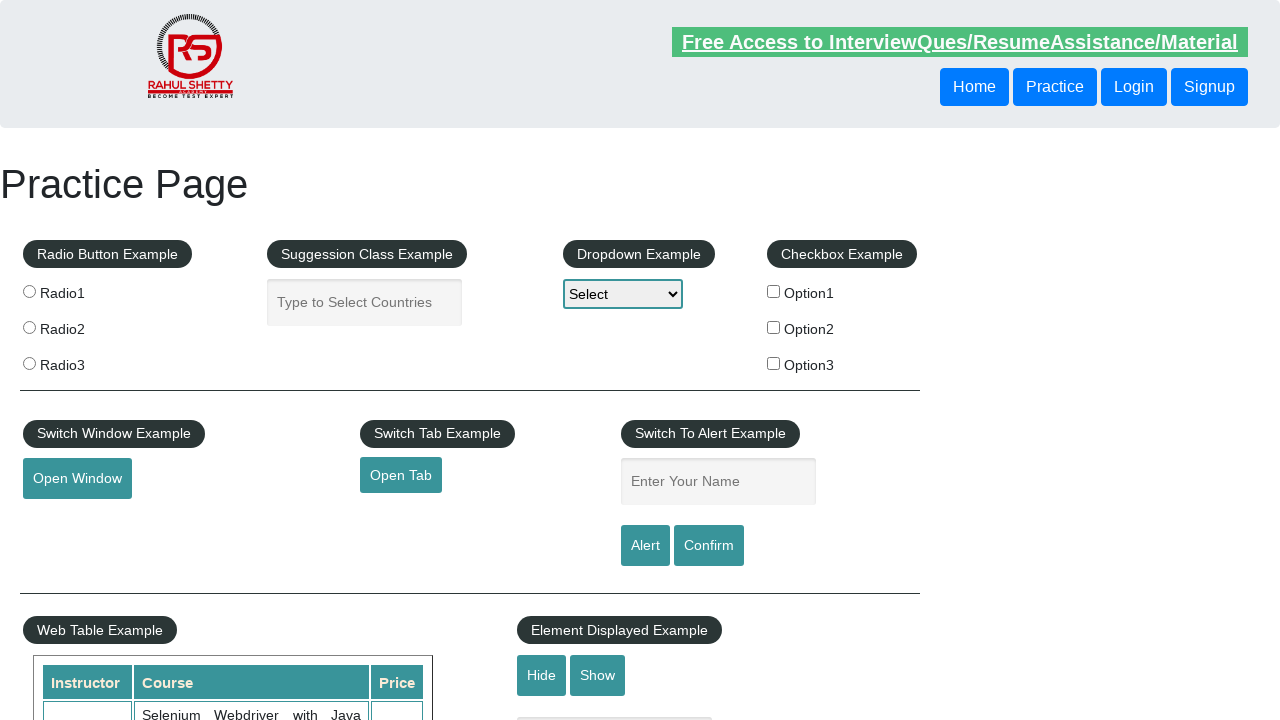

Verified first table row is present
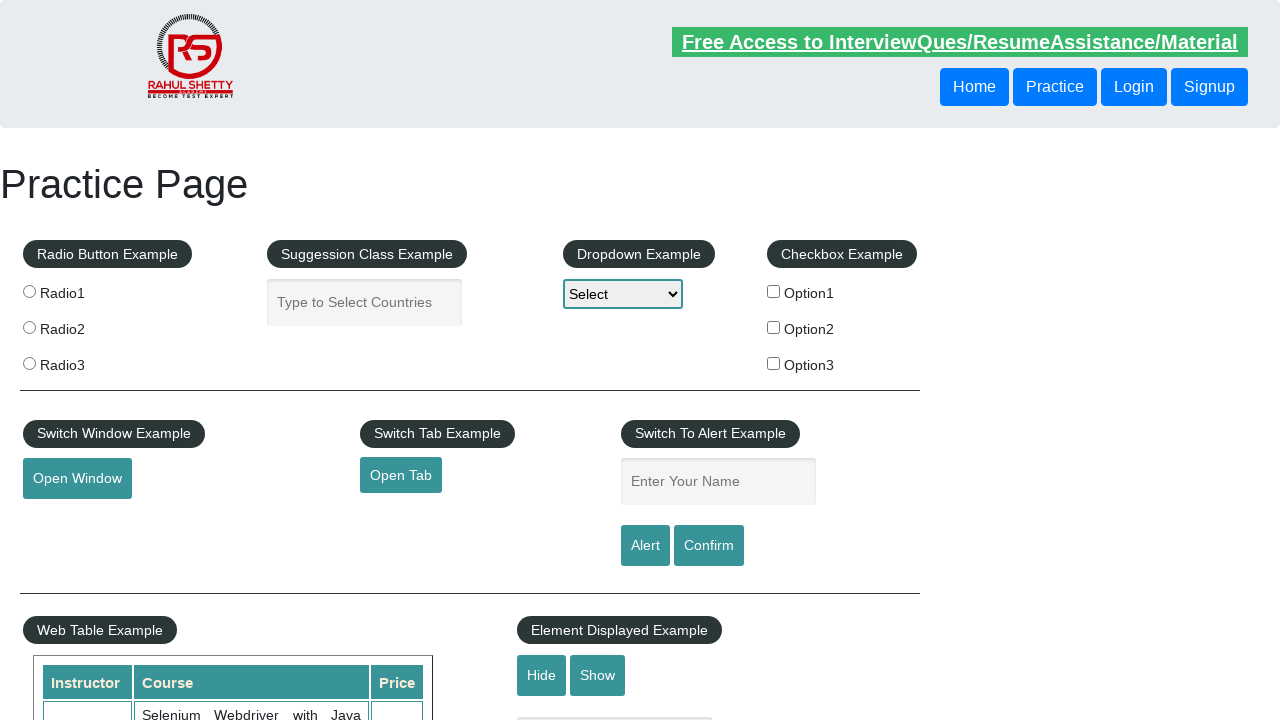

Located header cells in first row
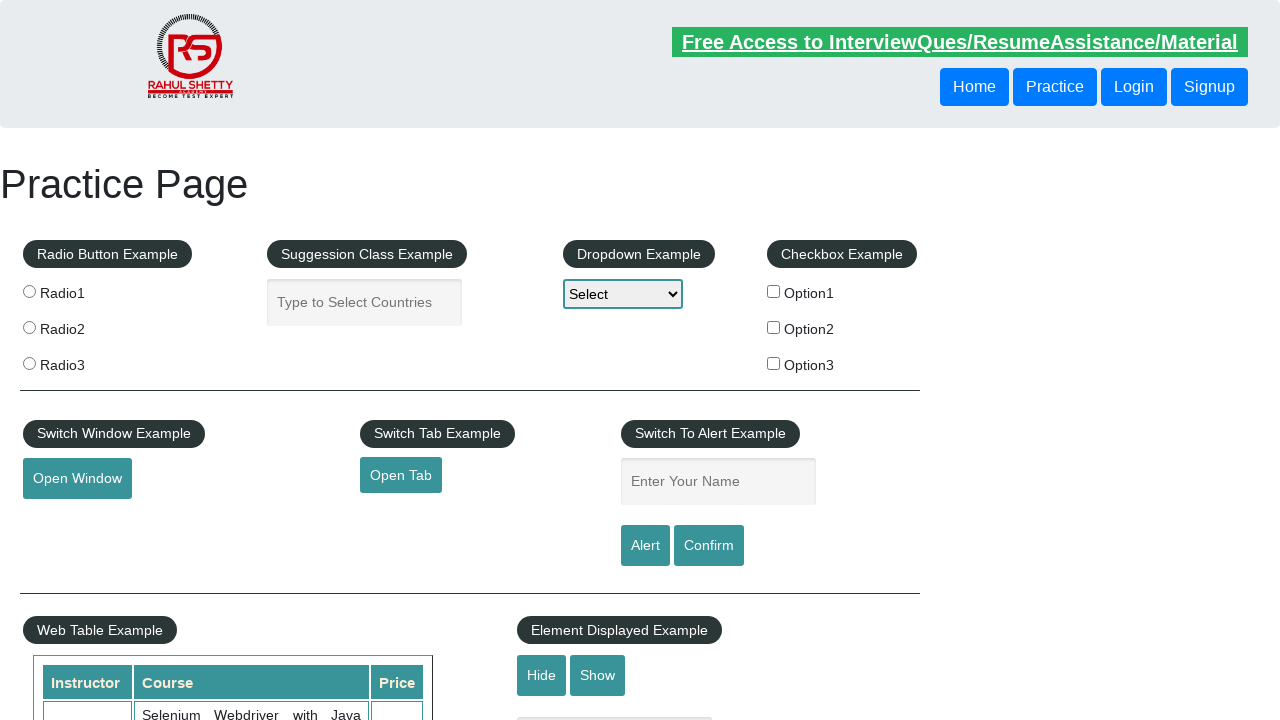

Verified first header cell is present
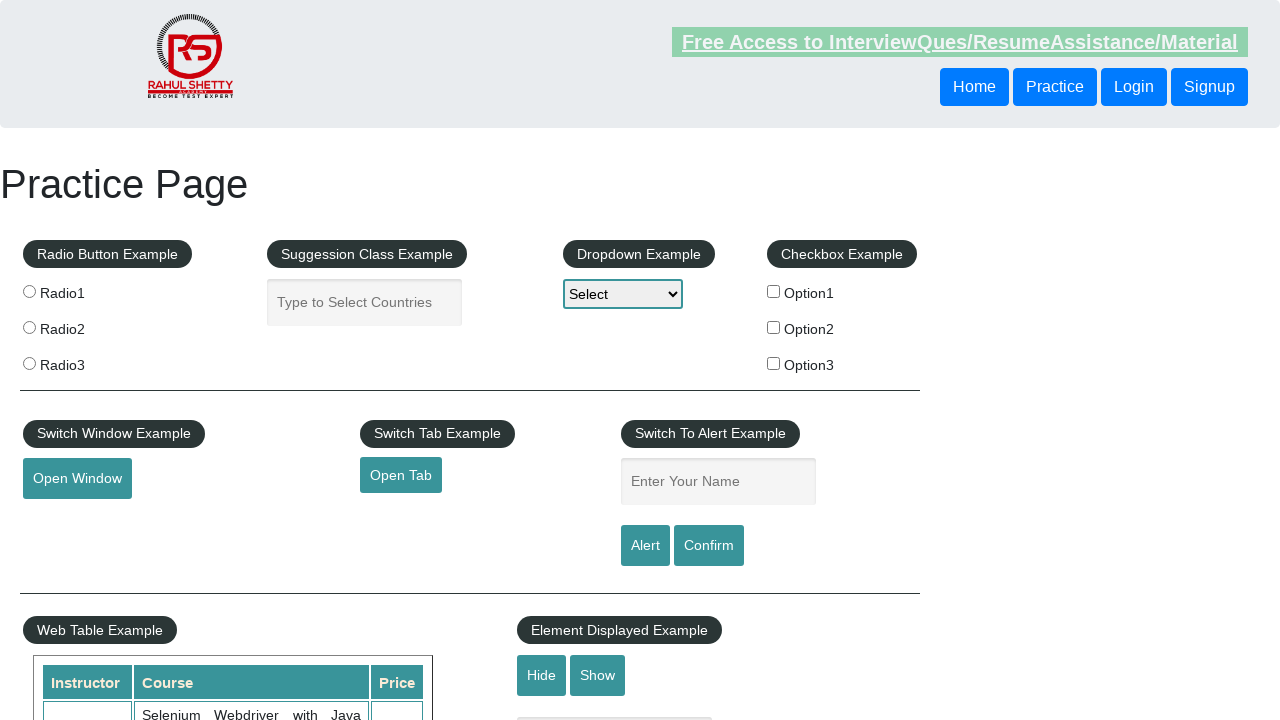

Located data cells in second data row (third row including header)
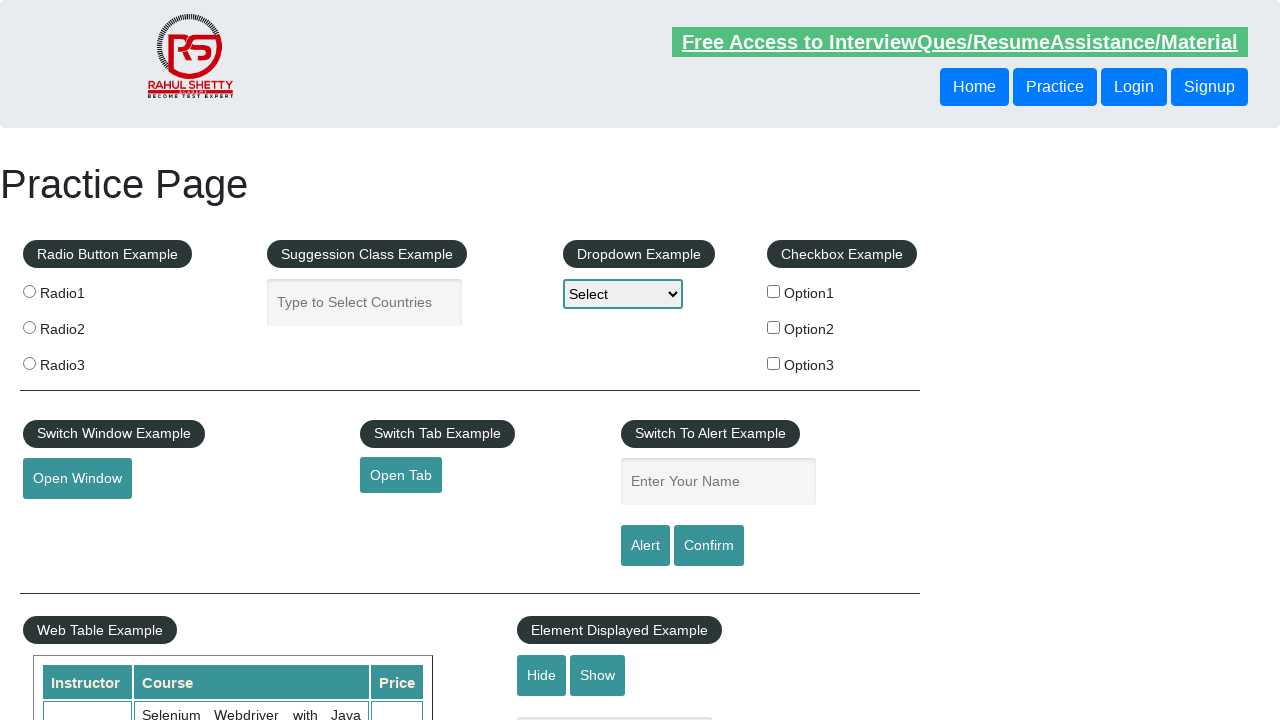

Verified first data cell in second data row is present
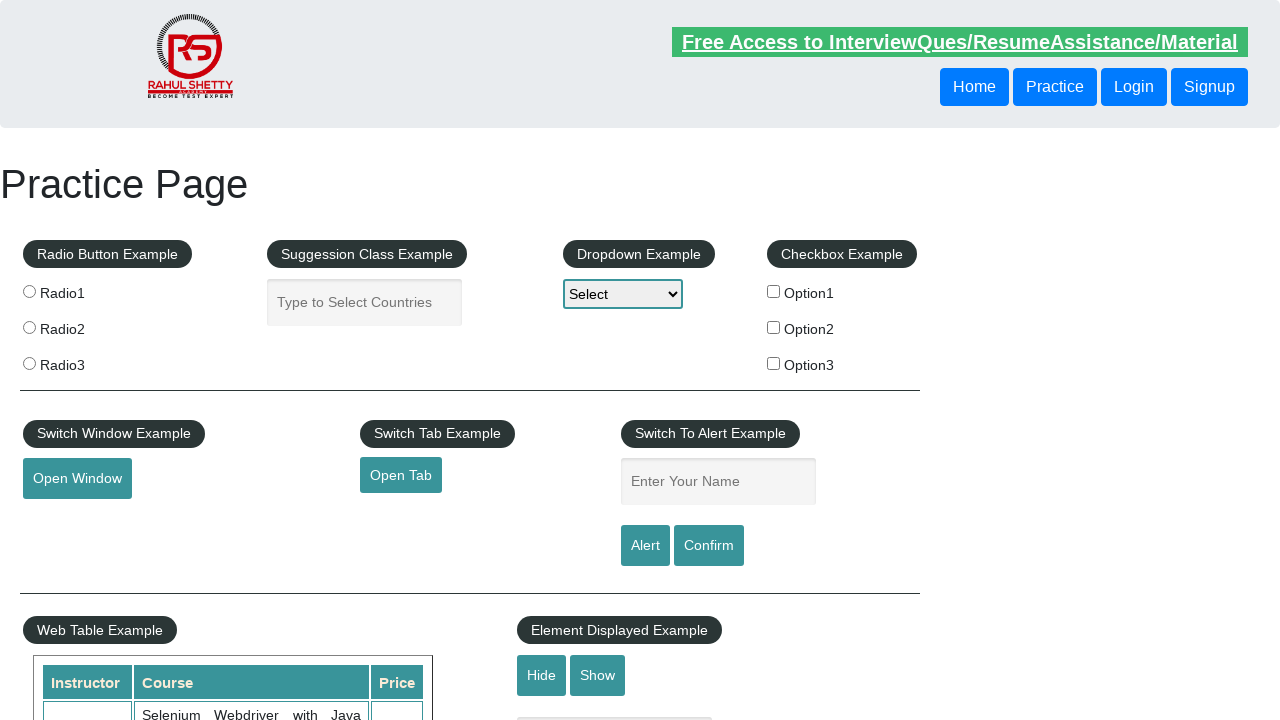

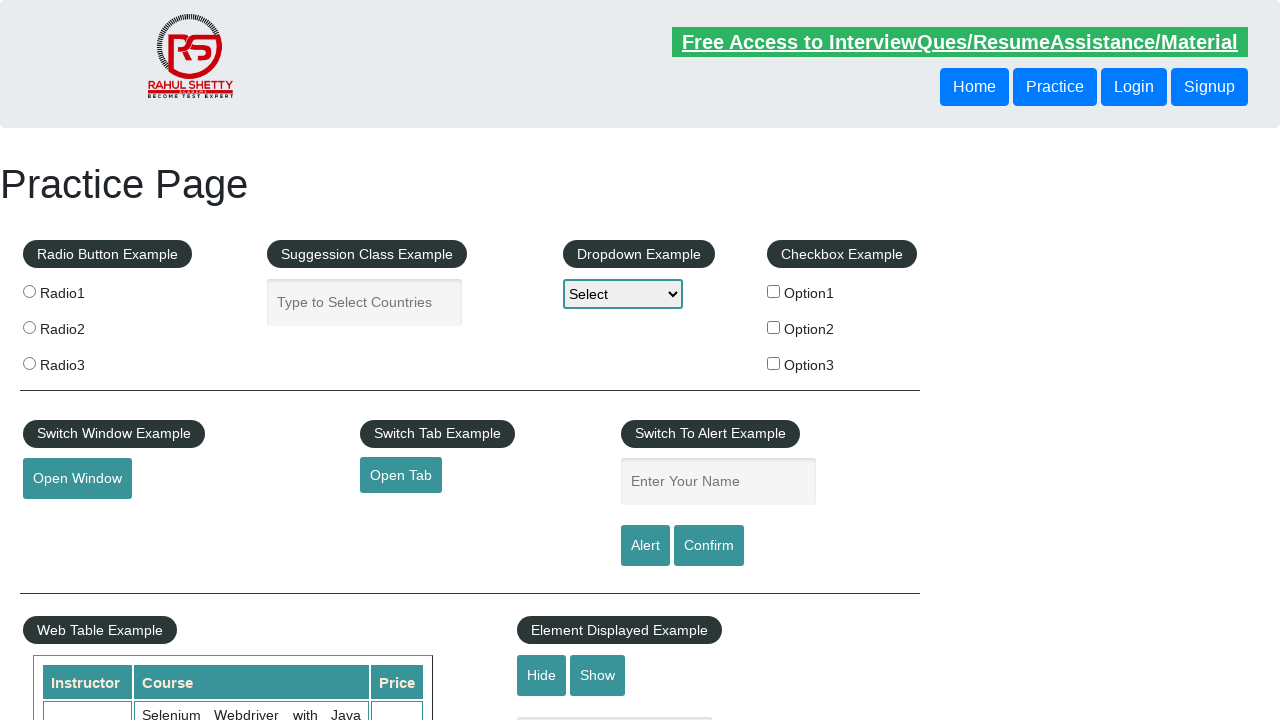